Tests drag and drop functionality using low-level mouse actions (hover, mouse down, mouse up) within an iframe on jQuery UI demo page

Starting URL: https://jqueryui.com/droppable/

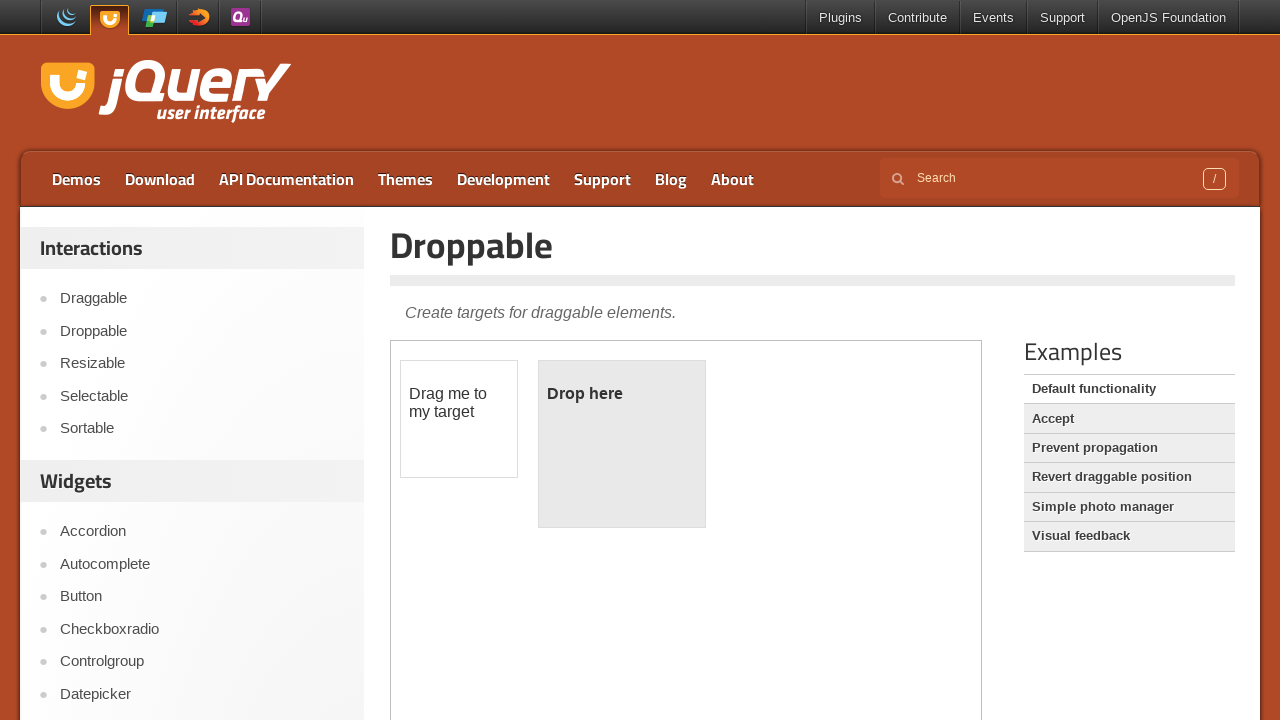

Located the demo-frame iframe containing drag and drop elements
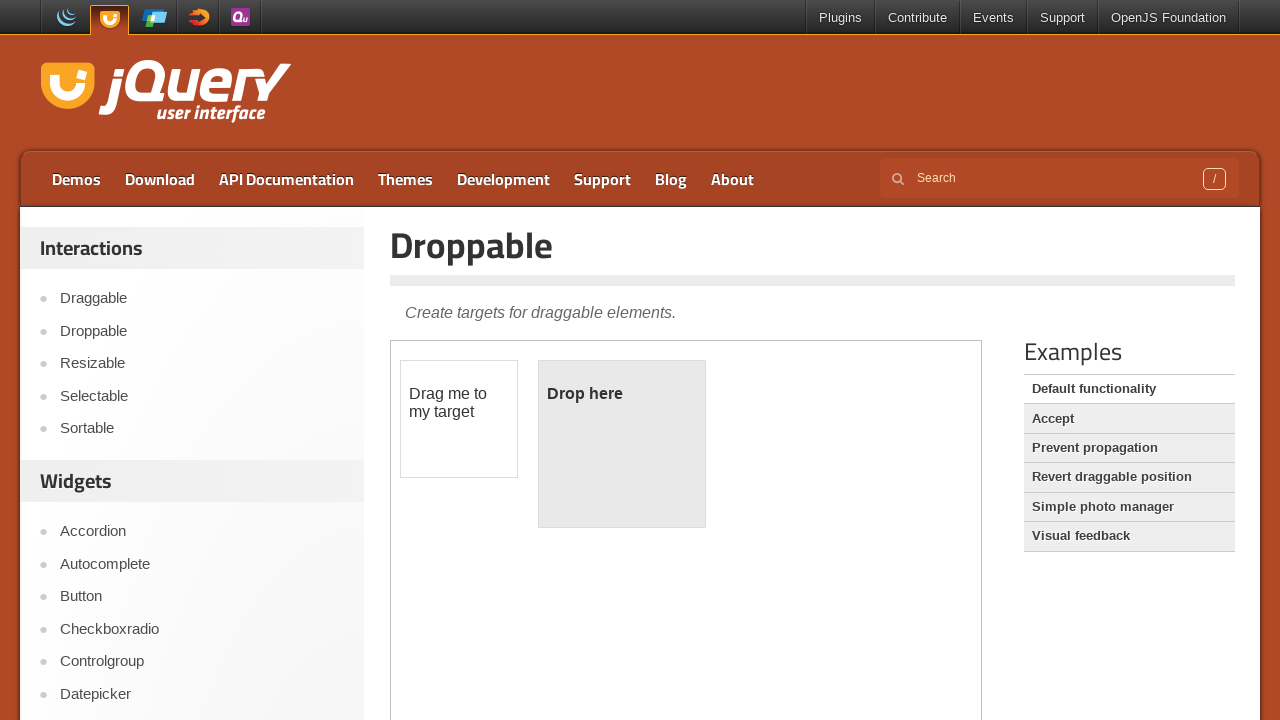

Hovered over the draggable element at (459, 419) on xpath=//iframe[@class='demo-frame'] >> internal:control=enter-frame >> #draggabl
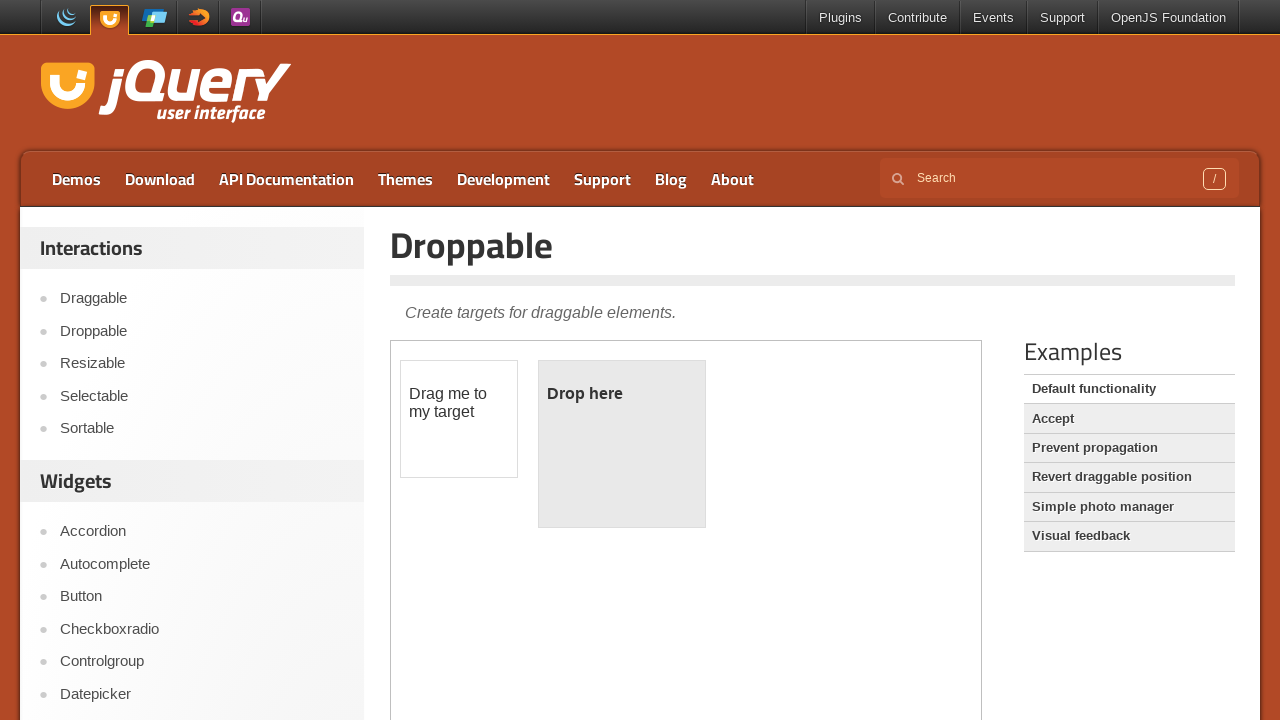

Pressed mouse button down to initiate drag at (459, 419)
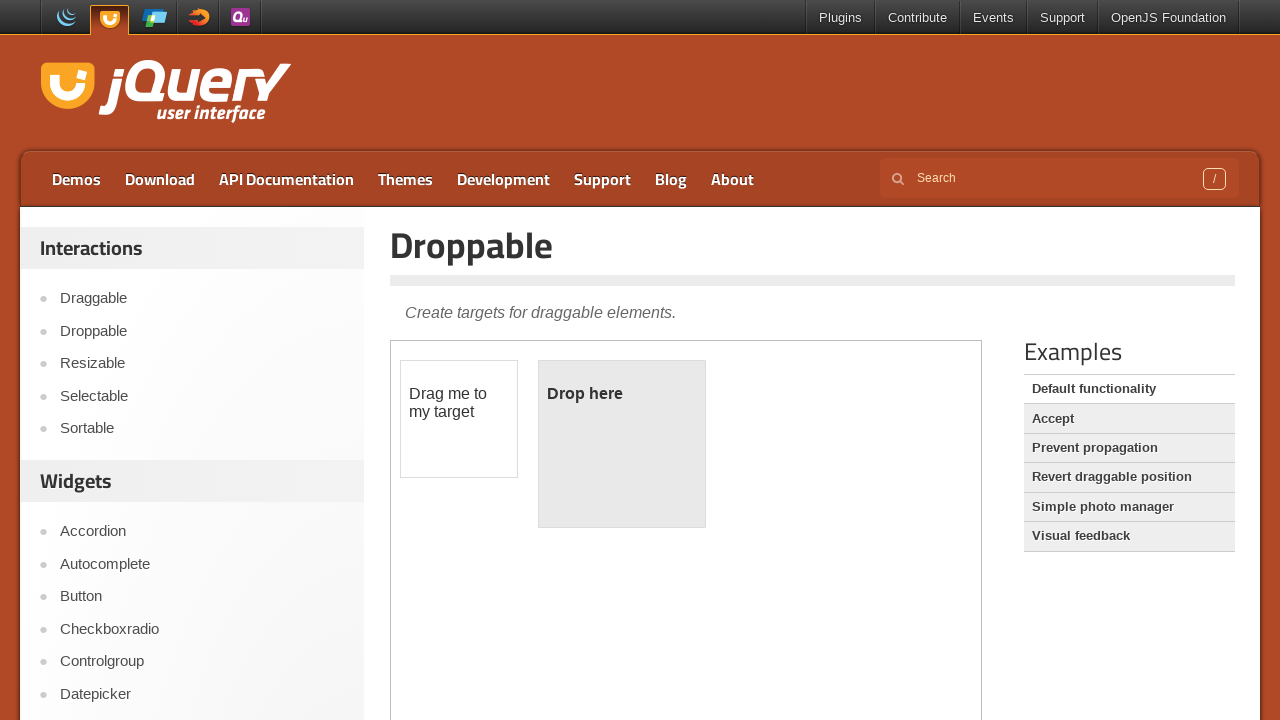

Hovered over the droppable target element at (622, 444) on xpath=//iframe[@class='demo-frame'] >> internal:control=enter-frame >> #droppabl
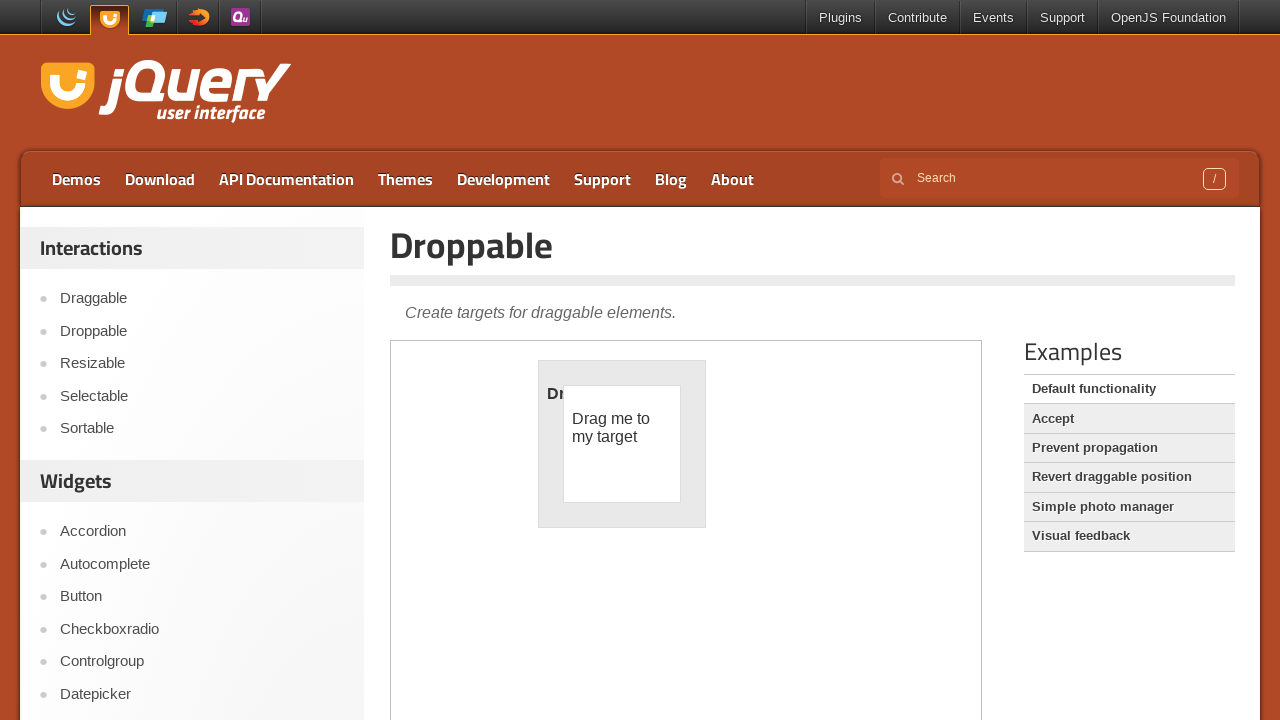

Released mouse button to complete drag and drop at (622, 444)
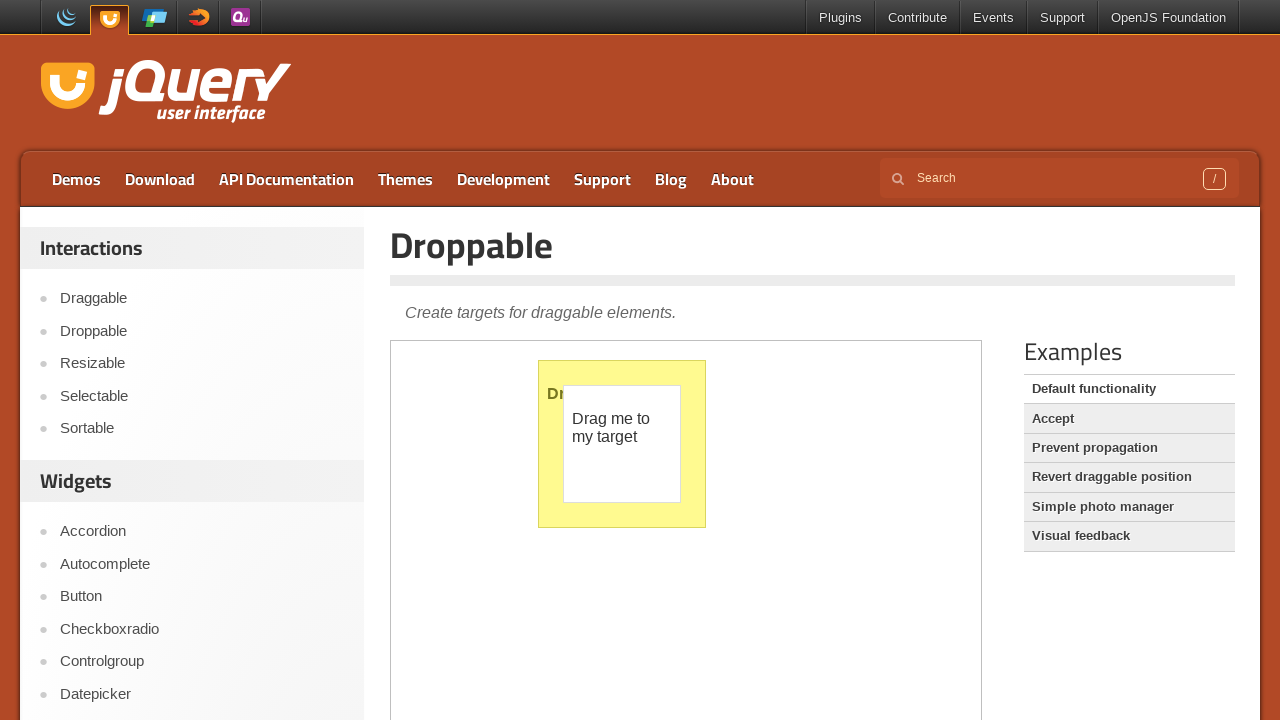

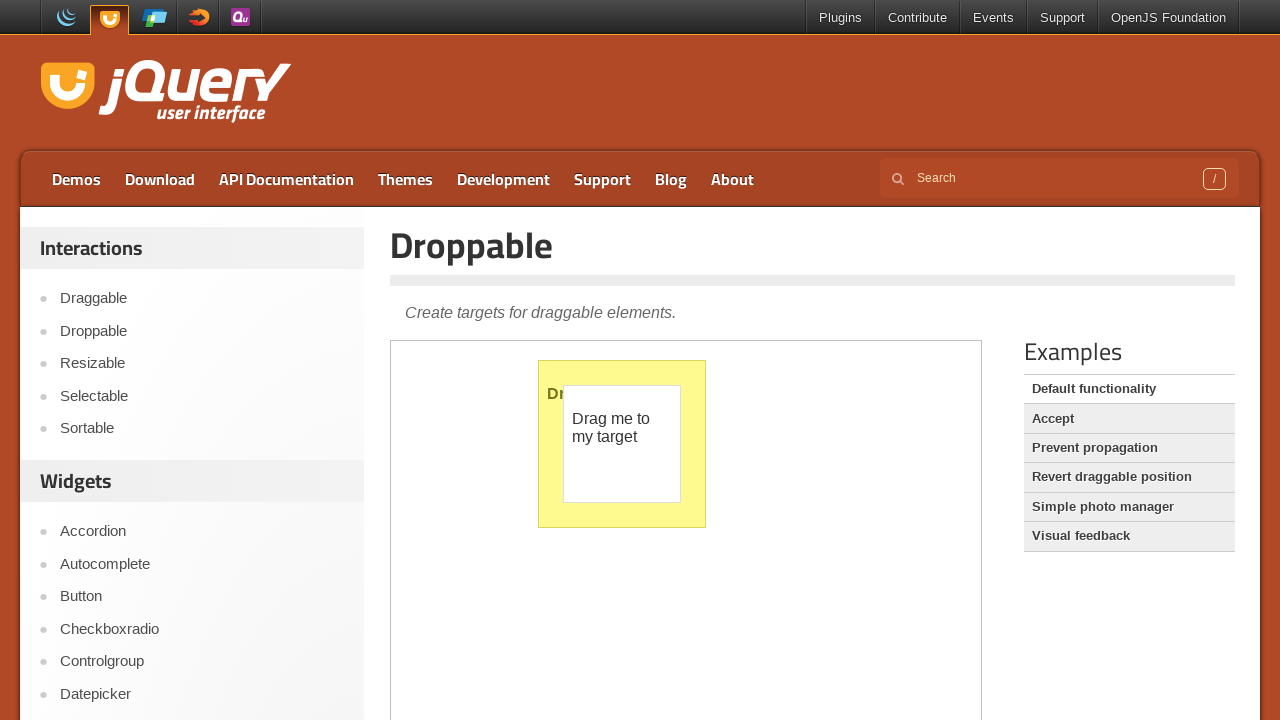